Tests static dropdown functionality by selecting different currency options using various selection methods (by index, value, and visible text)

Starting URL: https://rahulshettyacademy.com/dropdownsPractise/

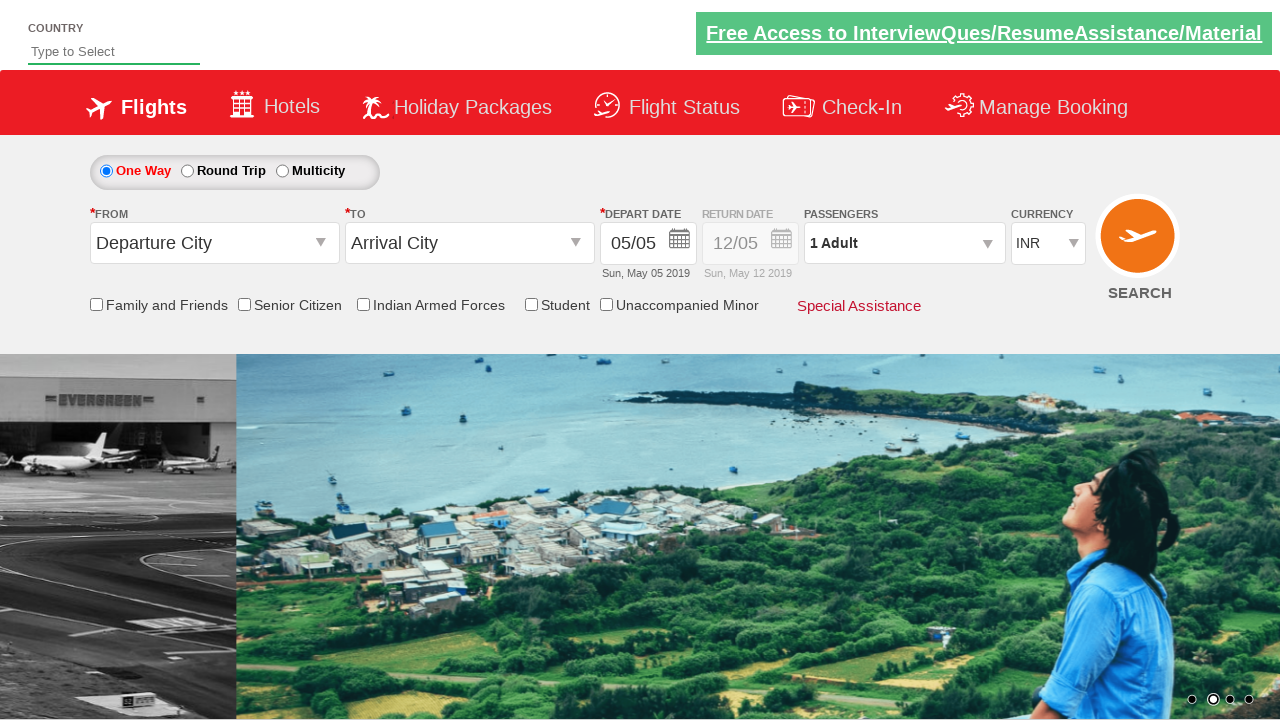

Located currency dropdown element
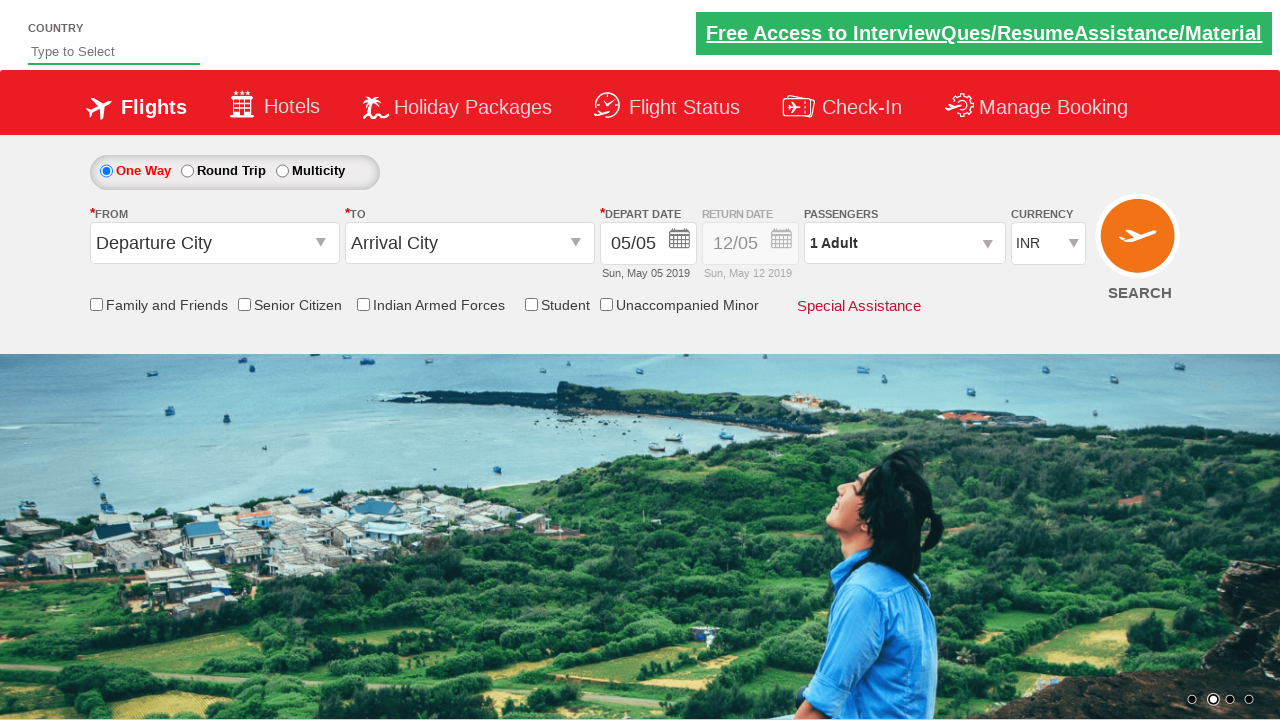

Selected INR currency by index (1) on #ctl00_mainContent_DropDownListCurrency
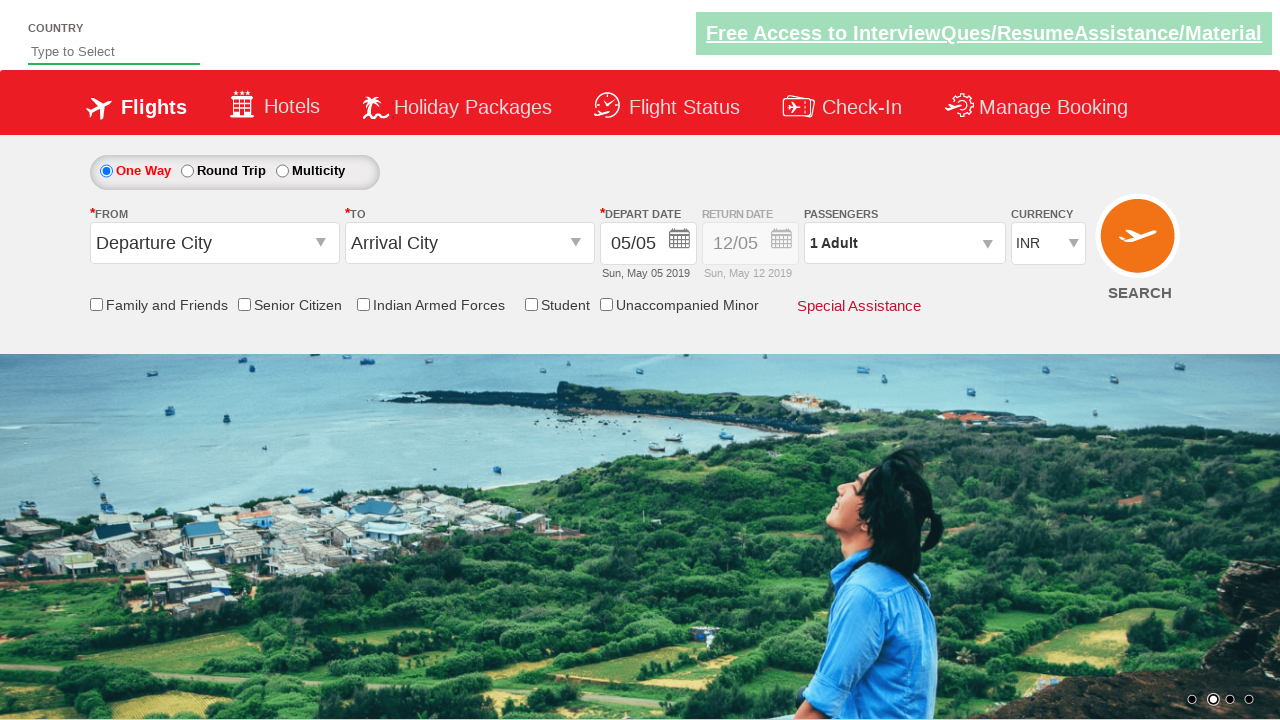

Selected AED currency by value on #ctl00_mainContent_DropDownListCurrency
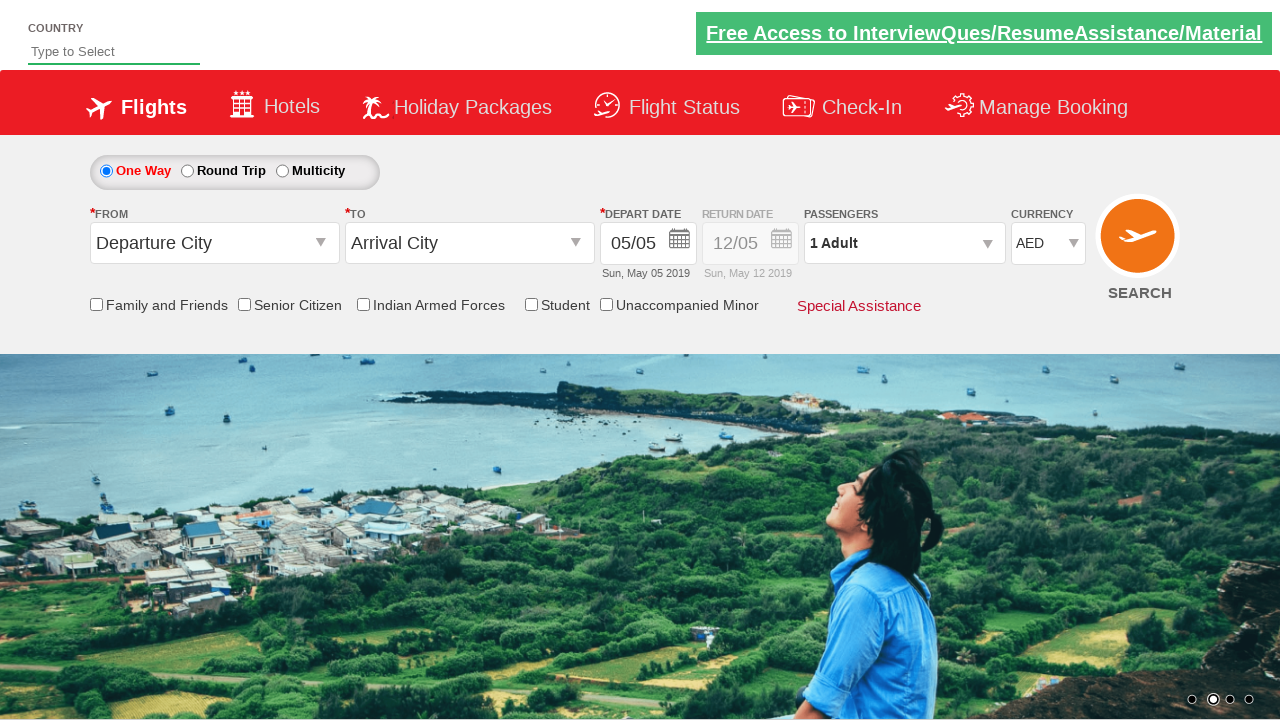

Selected USD currency by visible text on #ctl00_mainContent_DropDownListCurrency
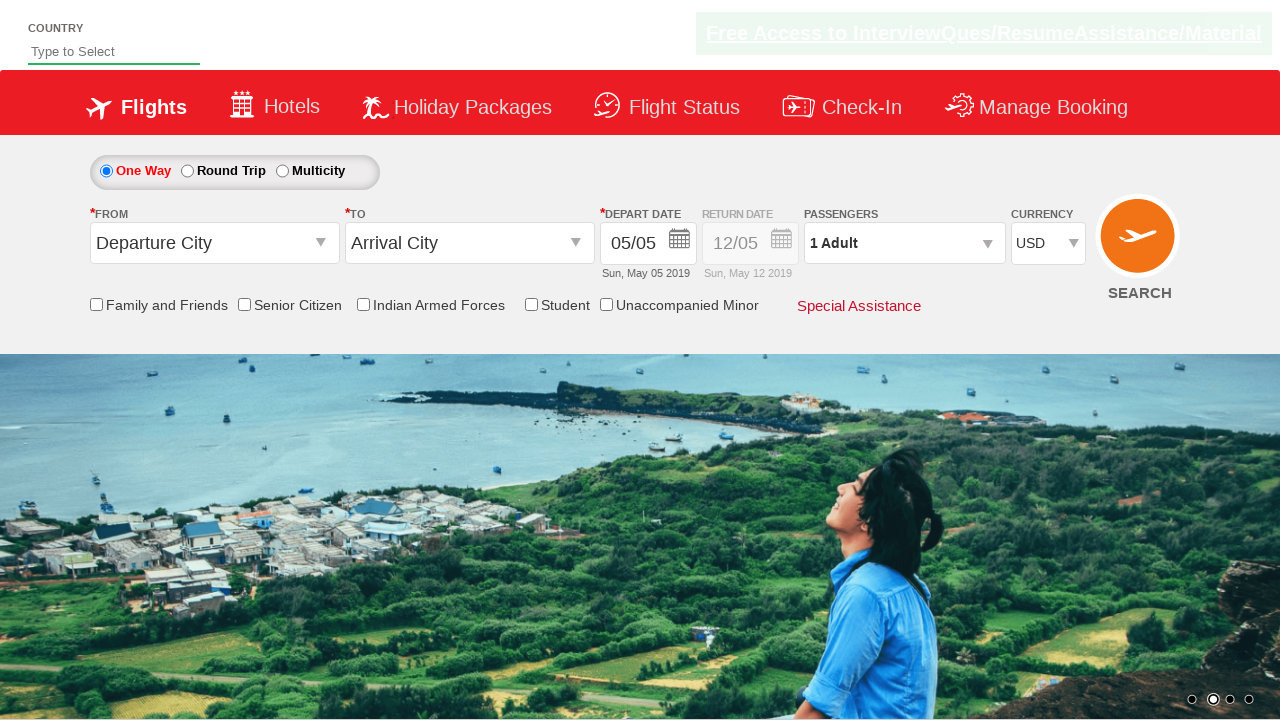

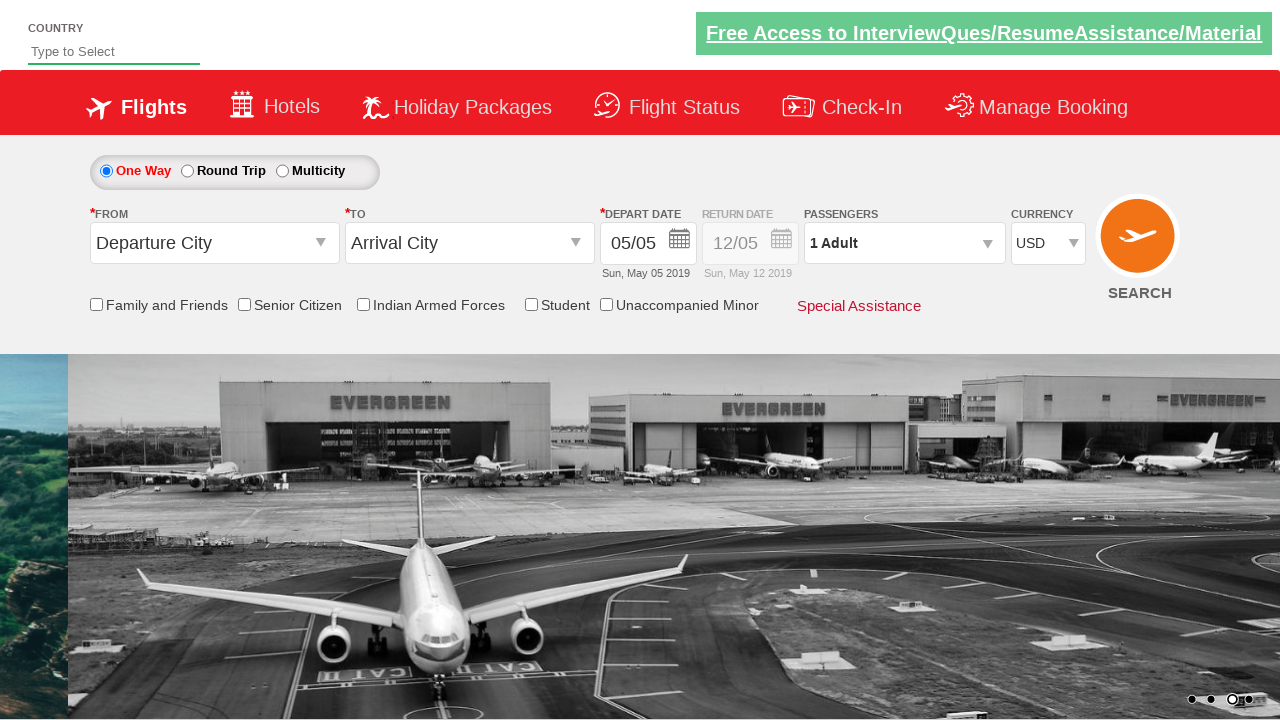